Tests that entering a valid number (64) between 50 and 100 with a perfect square root displays the correct result in an alert

Starting URL: https://kristinek.github.io/site/tasks/enter_a_number

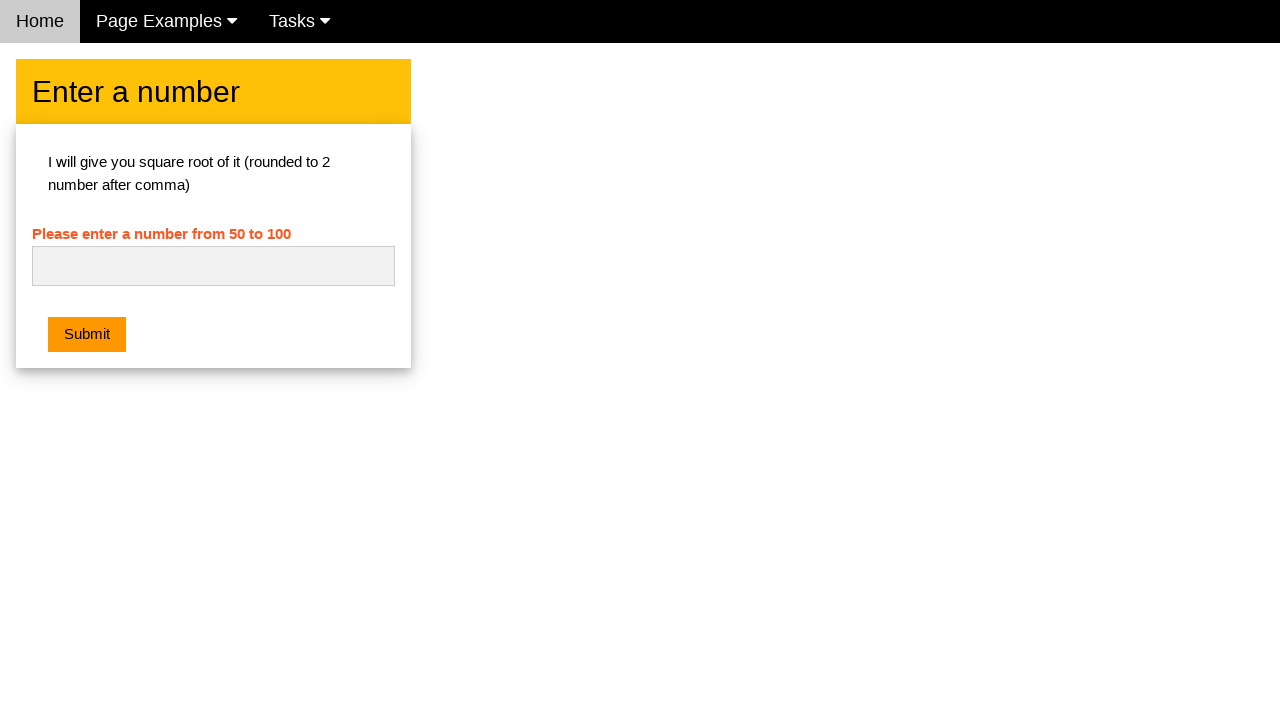

Entered 64 into the number input field on #numb
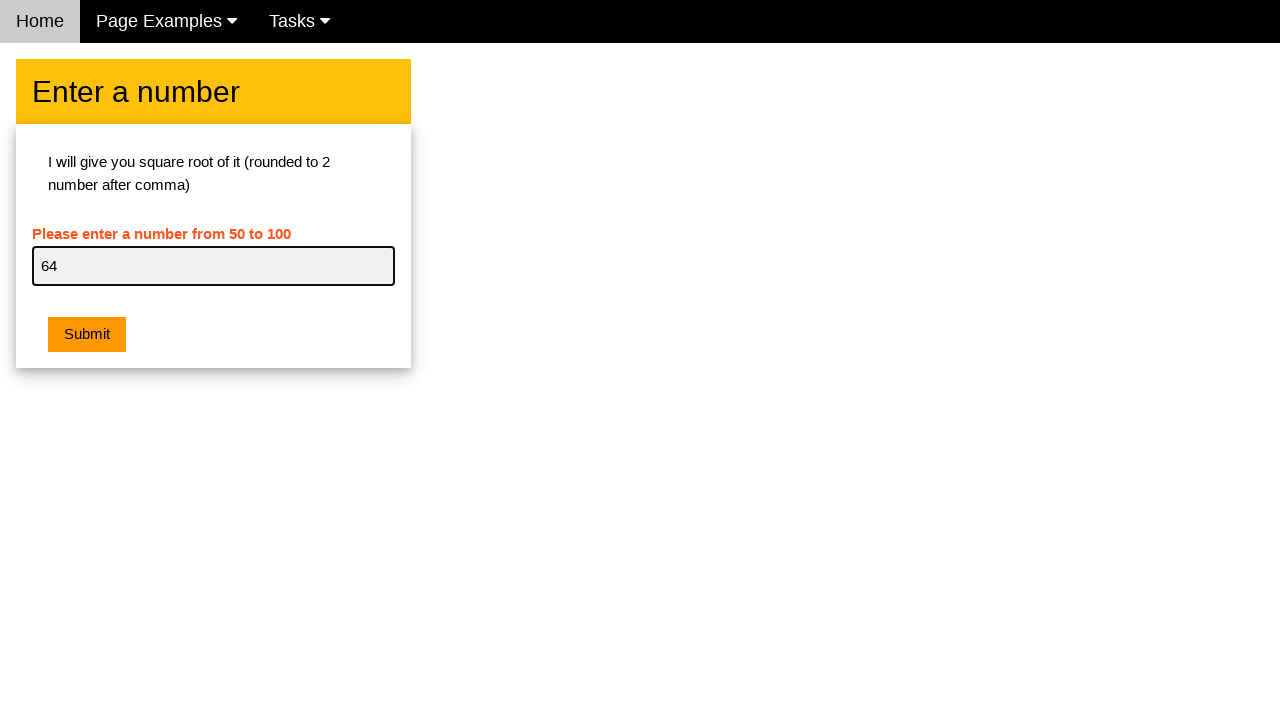

Clicked the submit button at (87, 335) on .w3-btn
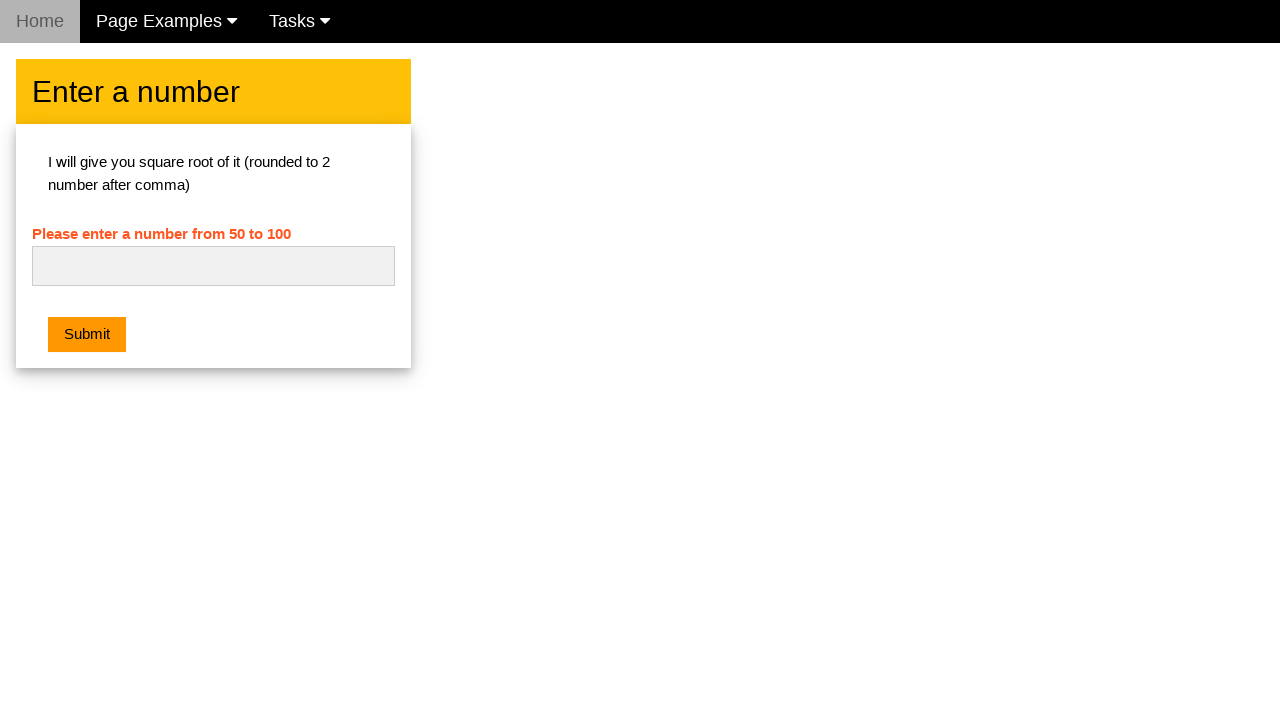

Set up dialog handler to accept alerts
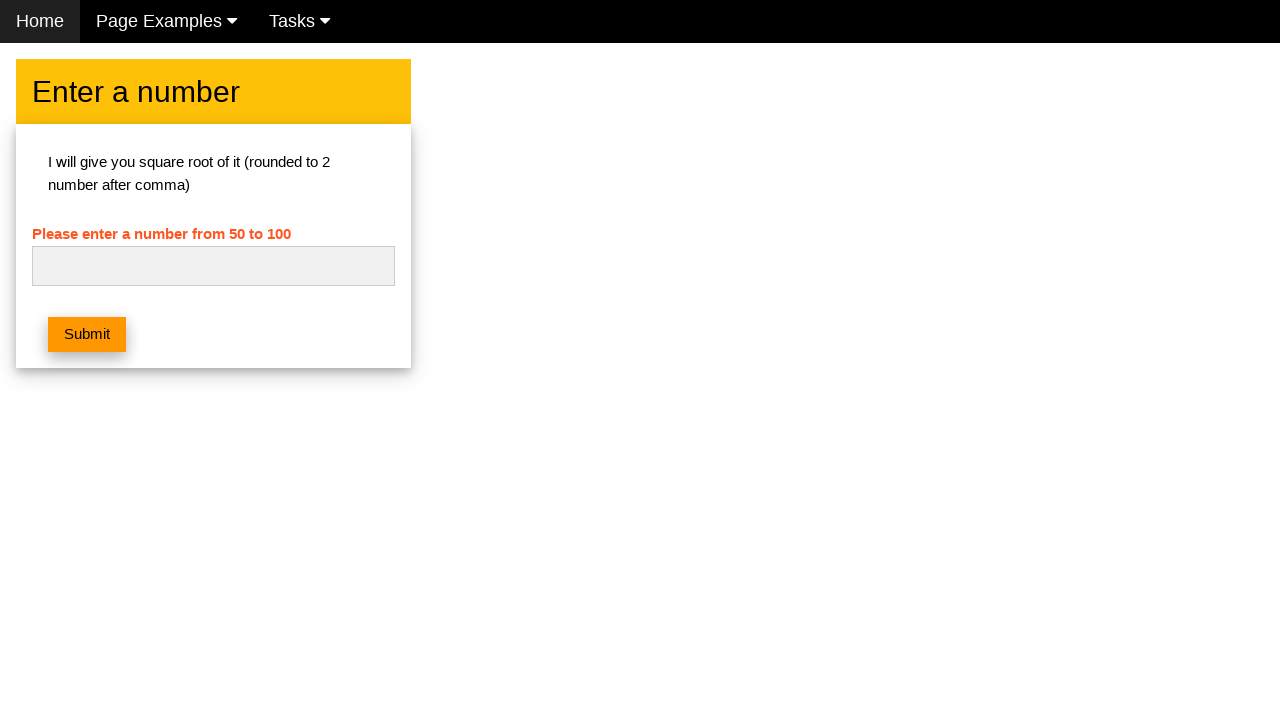

Waited for alert dialog to appear and accepted it
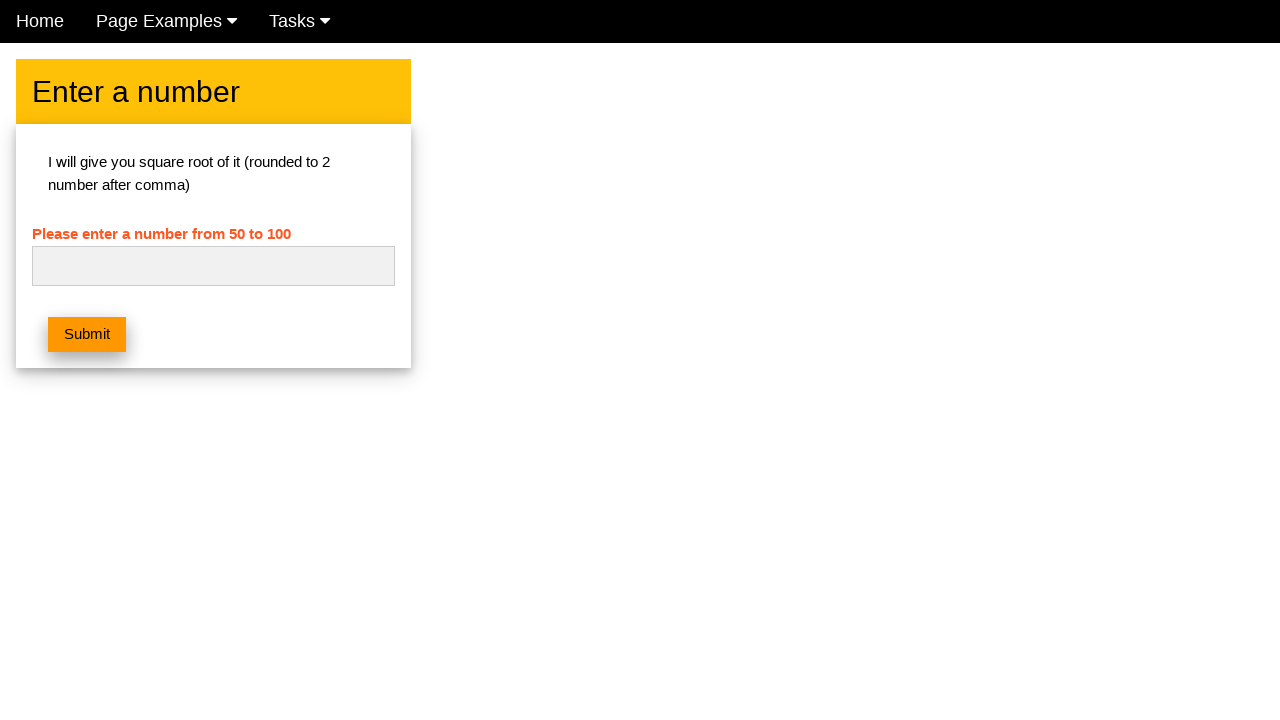

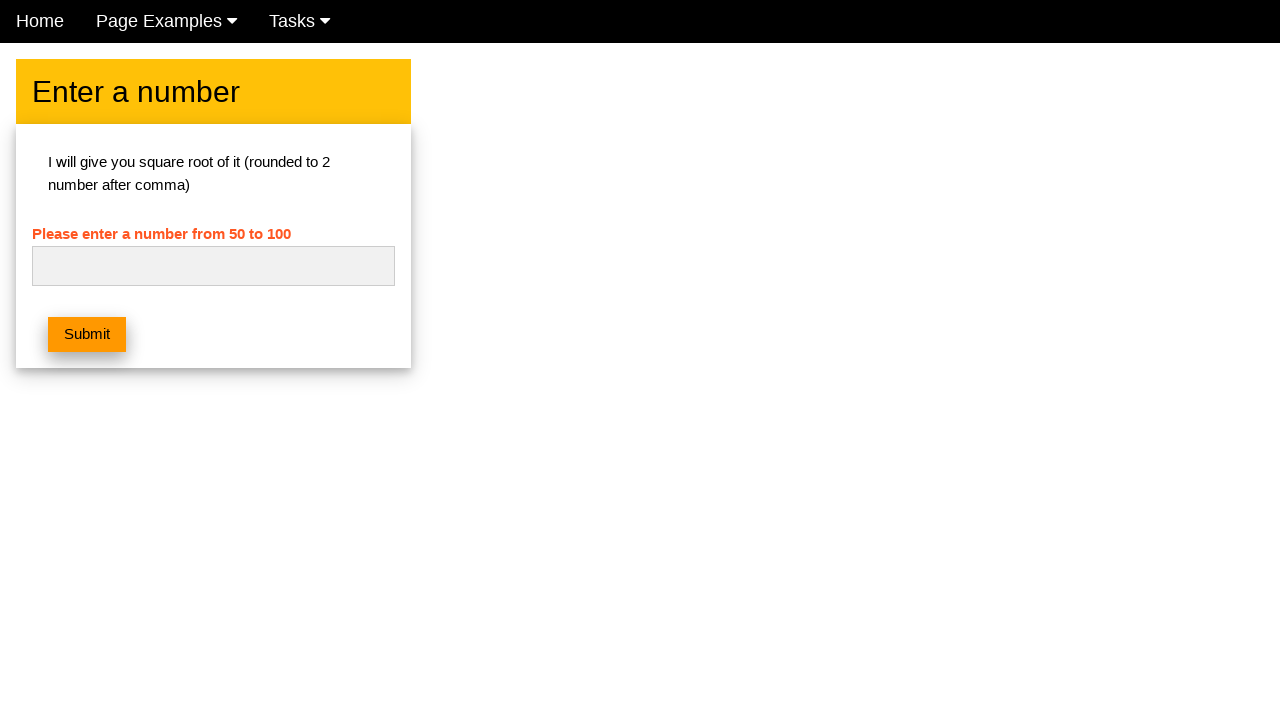